Tests handling a JavaScript confirm dialog by clicking a button that triggers a confirm and dismissing it, then verifying the result

Starting URL: https://the-internet.herokuapp.com/javascript_alerts

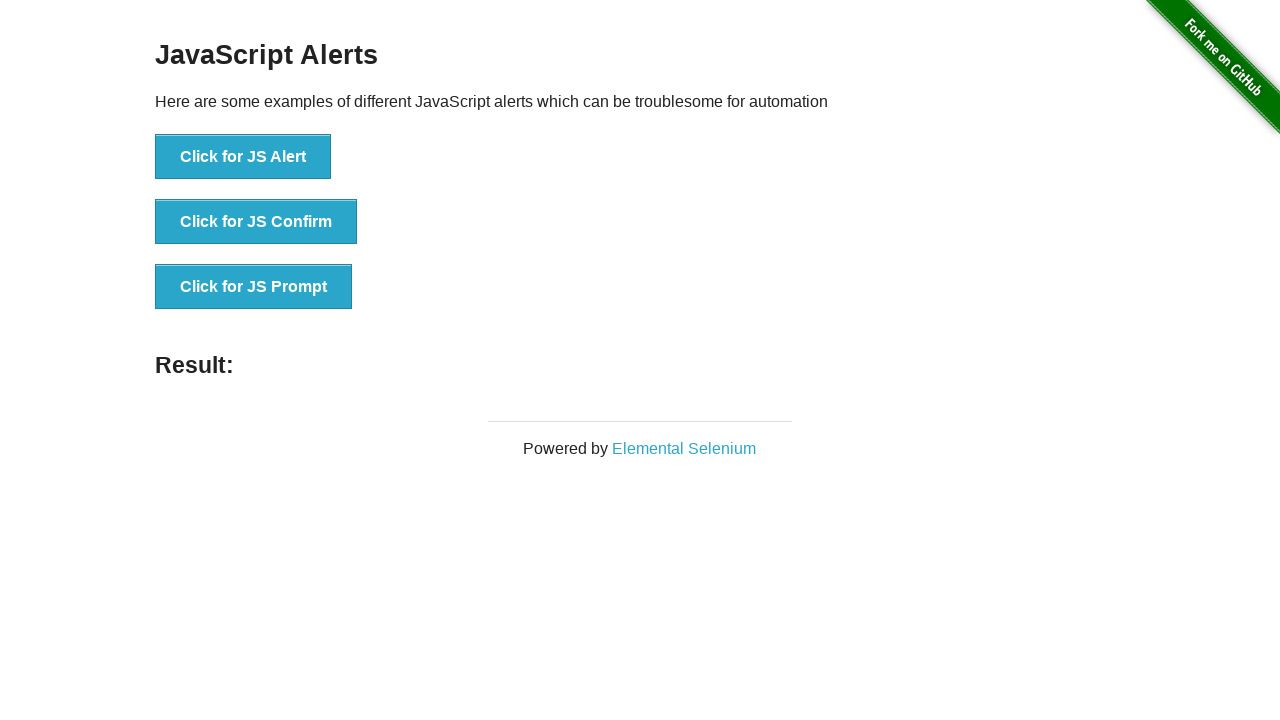

Registered dialog handler to dismiss confirm dialogs
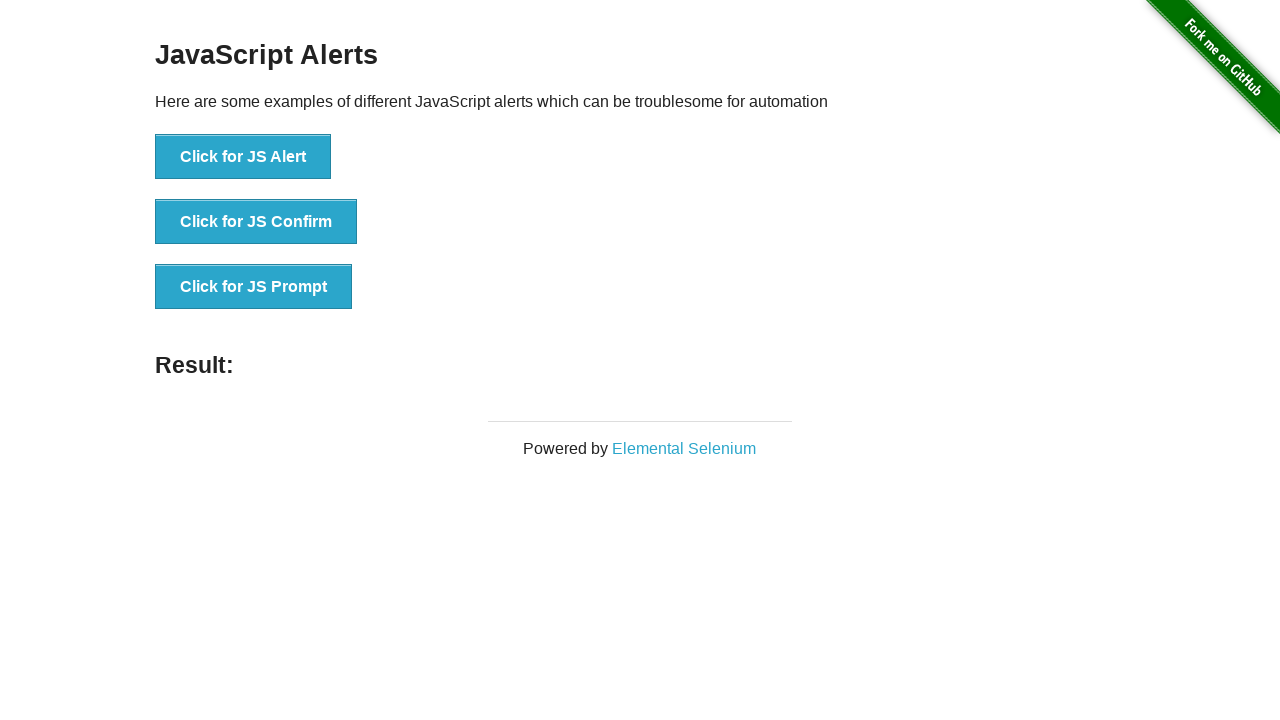

Clicked the JavaScript confirm button at (256, 222) on xpath=//button[@onclick='jsConfirm()']
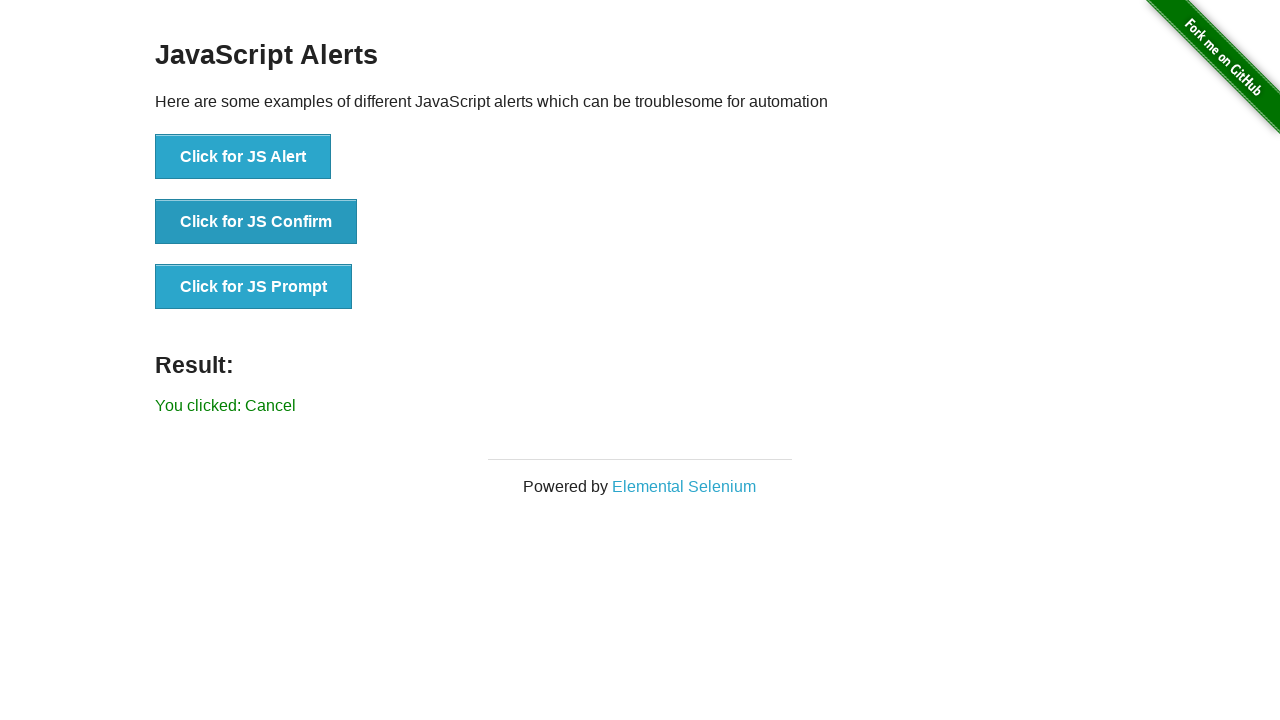

Result element loaded after dismissing confirm dialog
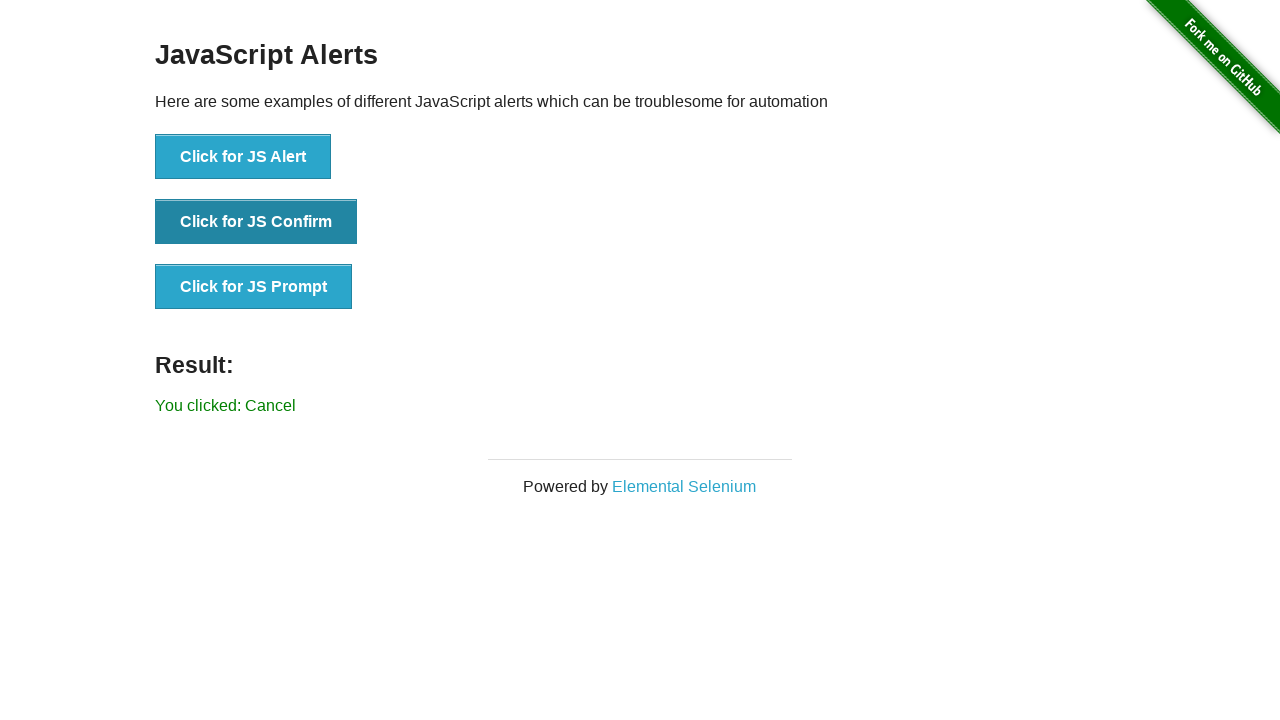

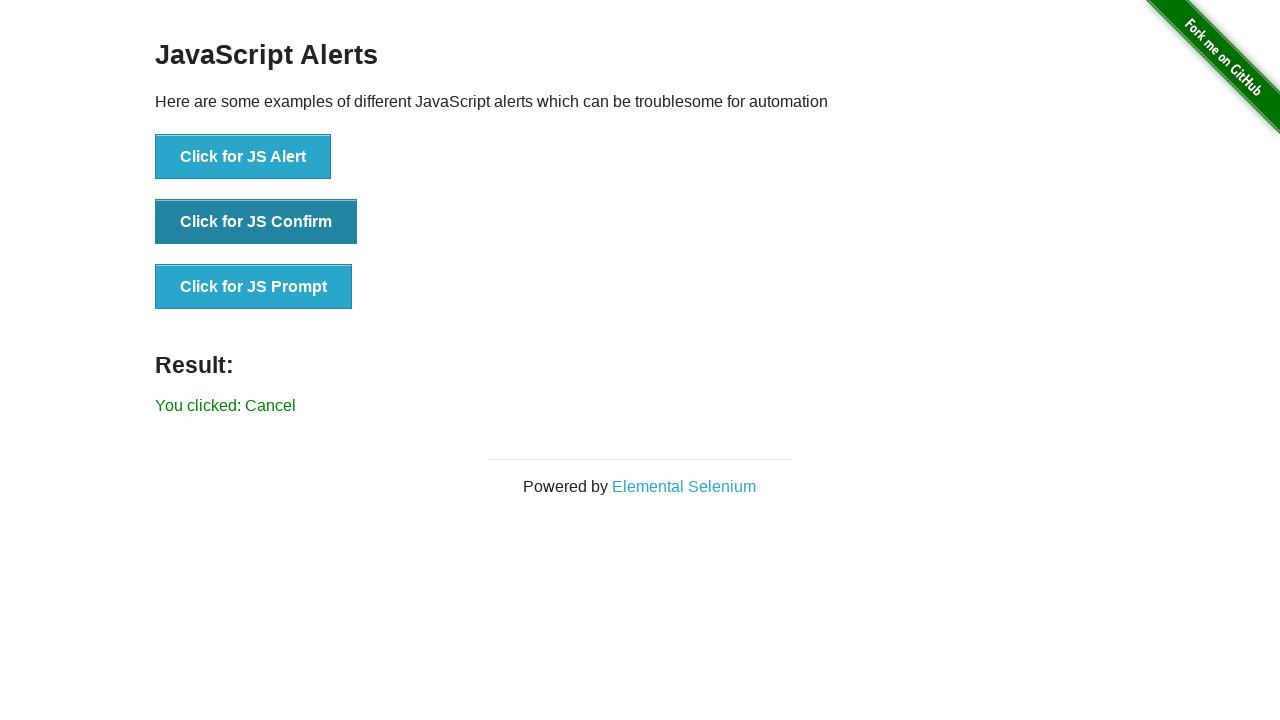